Navigates to RedBus bus booking website and verifies the page loads successfully.

Starting URL: https://www.redbus.in/

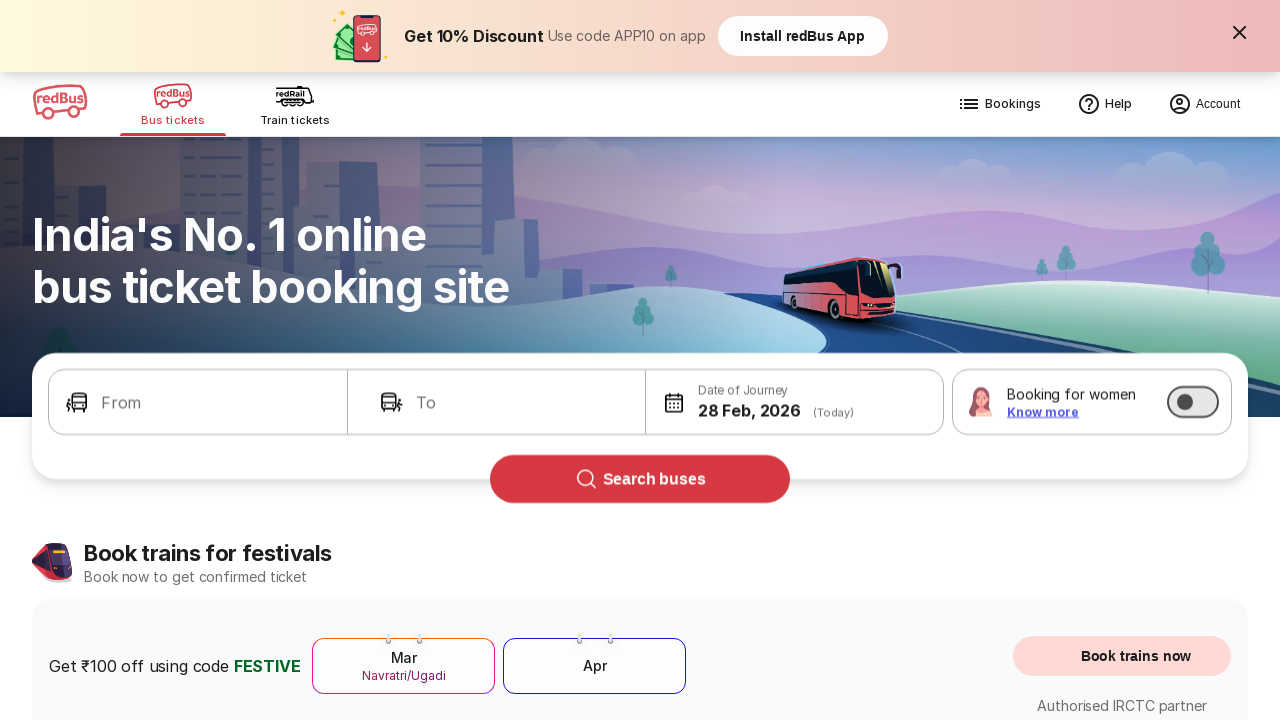

Waited for RedBus page to load (domcontentloaded state)
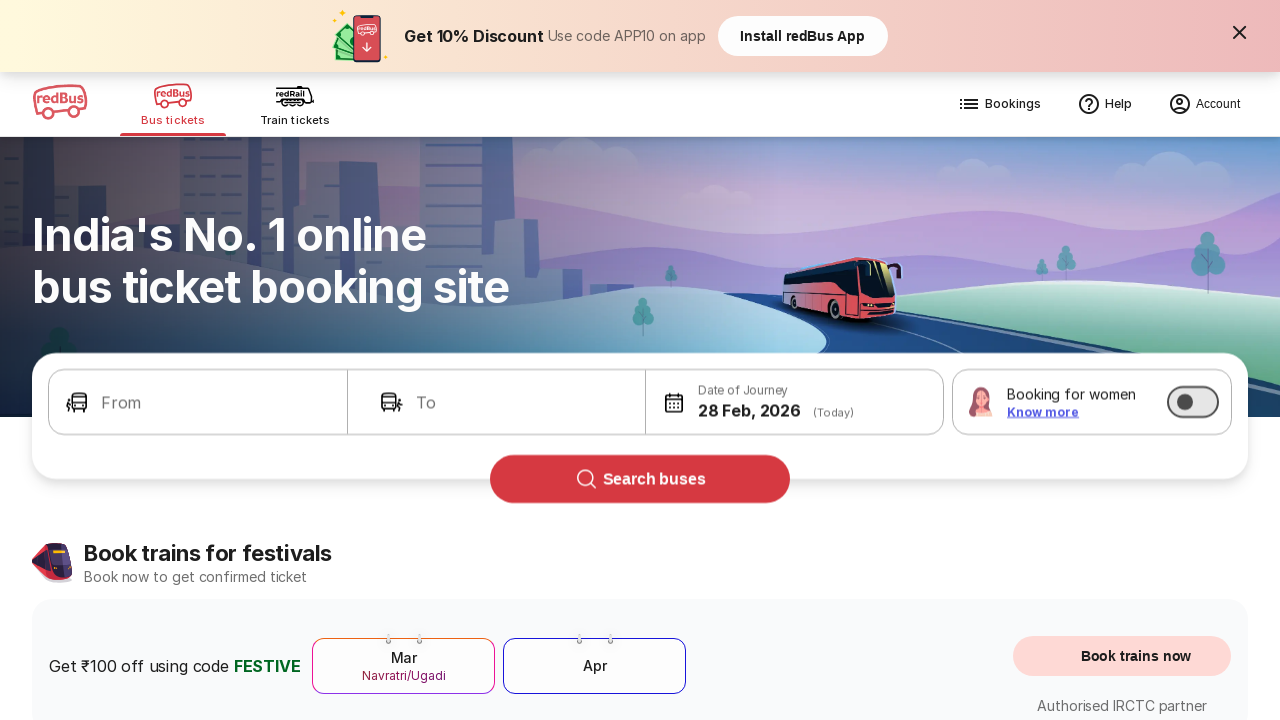

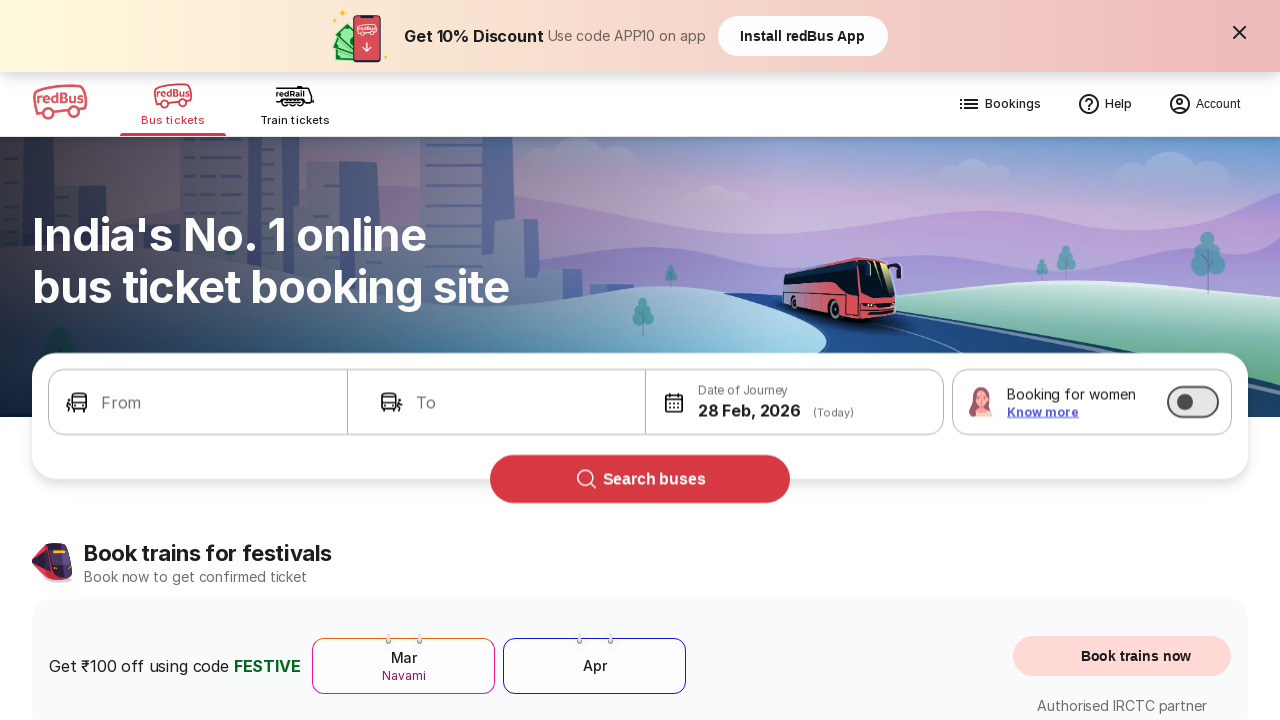